Tests iframe interaction on W3Schools tryit editor by switching to the iframe and clicking the "Try it" button to submit a form

Starting URL: https://www.w3schools.com/jsref/tryit.asp?filename=tryjsref_submit_get

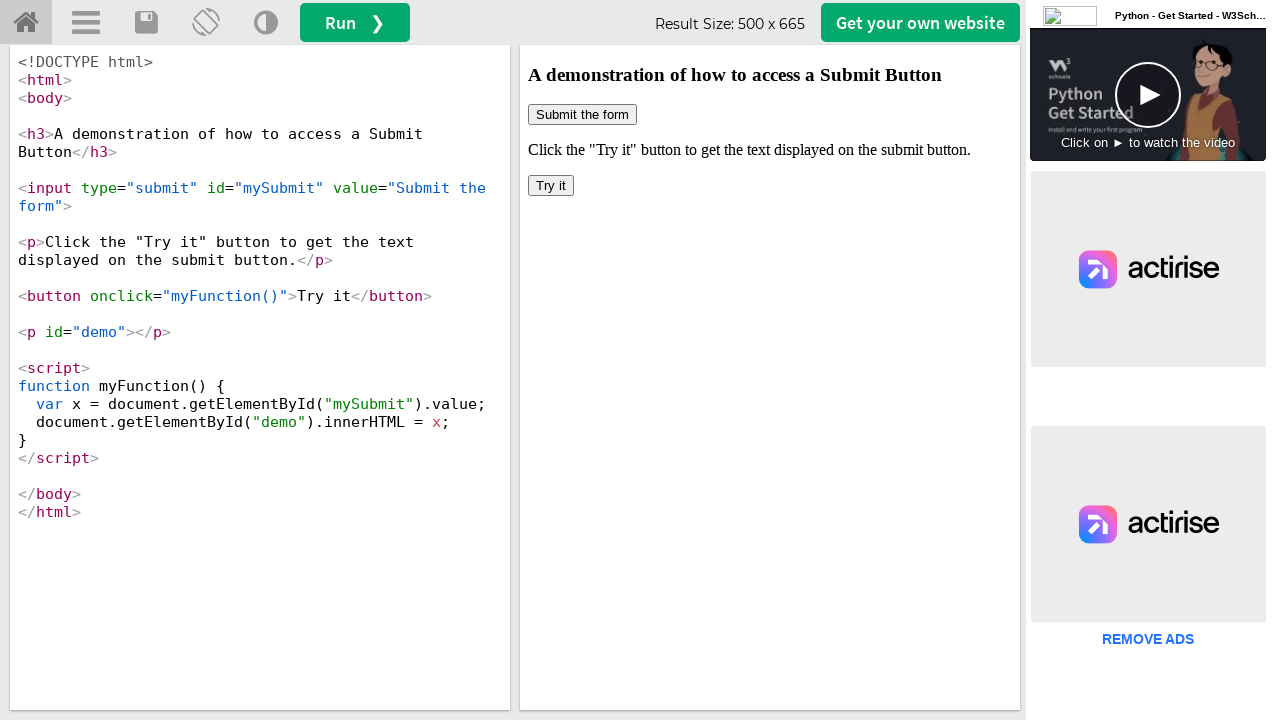

Located iframe with id 'iframeResult'
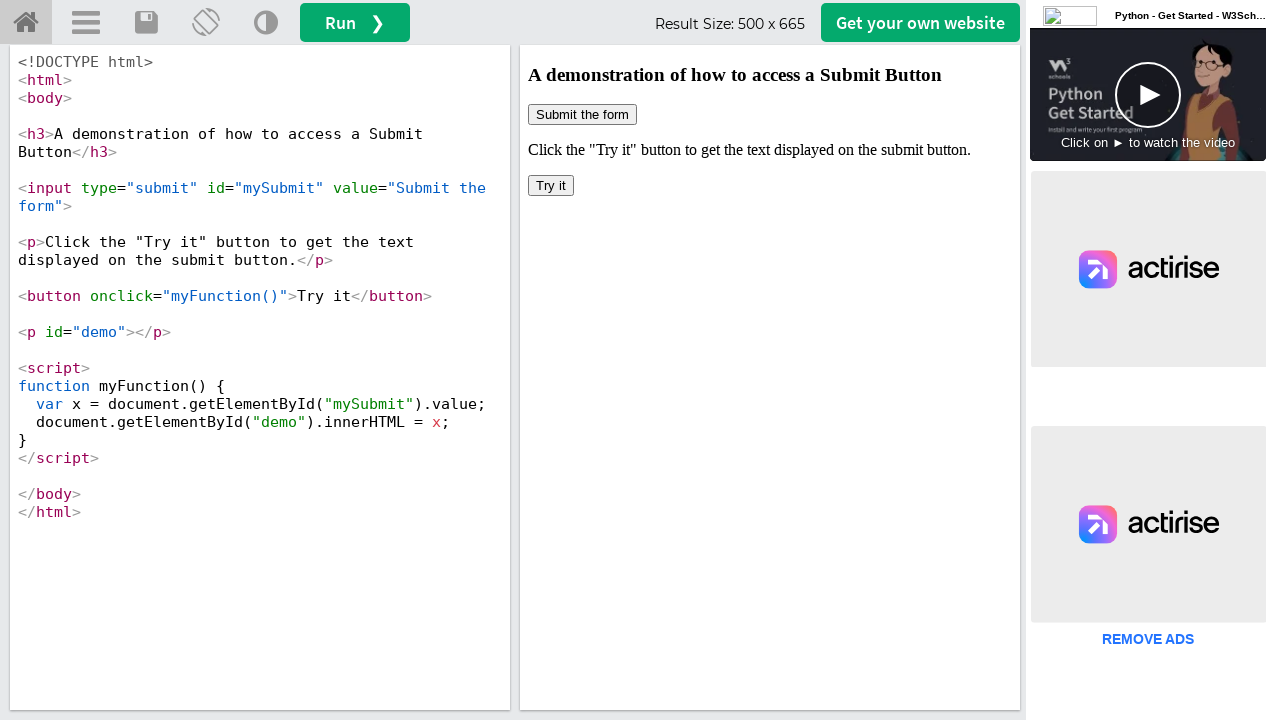

Clicked 'Try it' button in the iframe to submit the form at (551, 186) on iframe#iframeResult >> internal:control=enter-frame >> button:has-text('Try it')
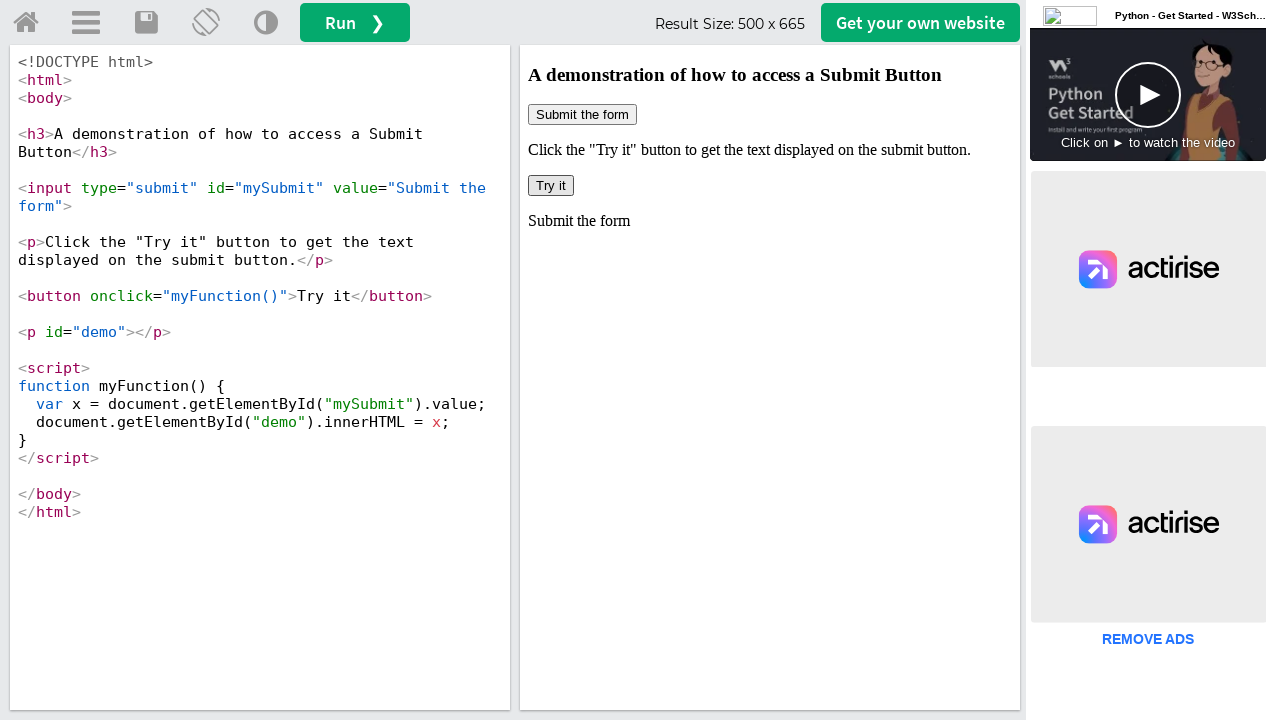

Verified that 'Submit the form' message is visible
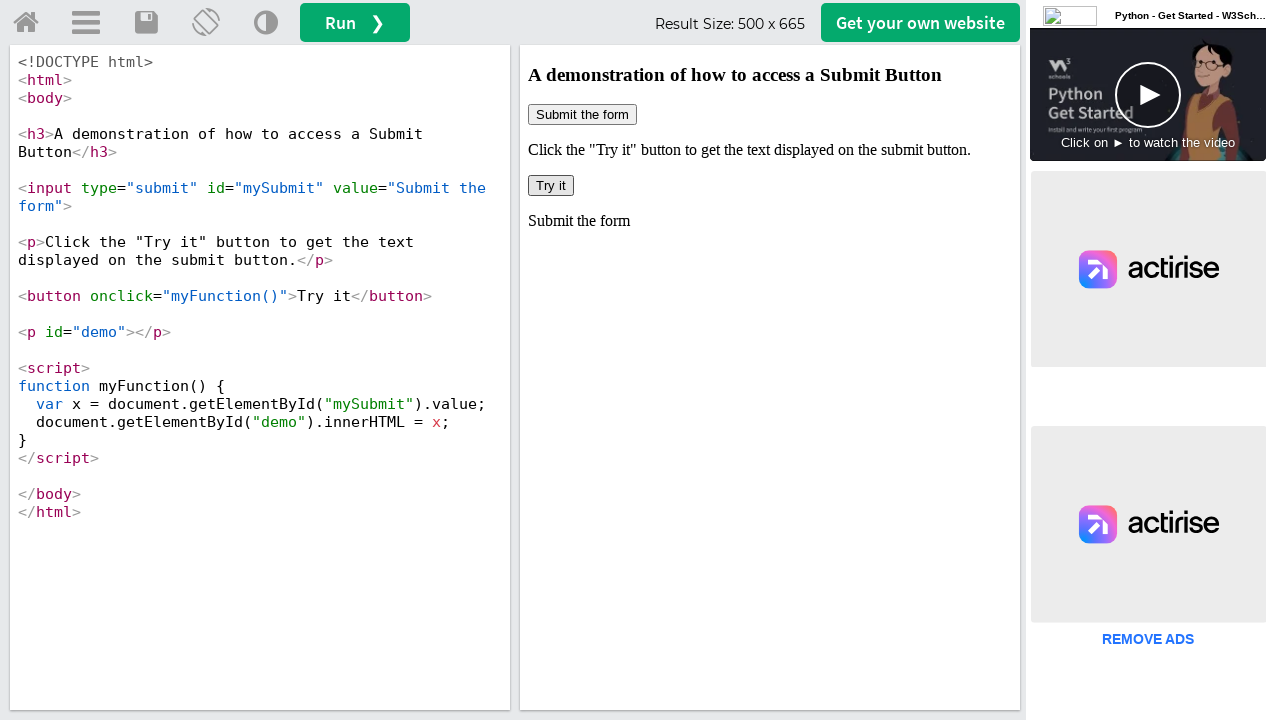

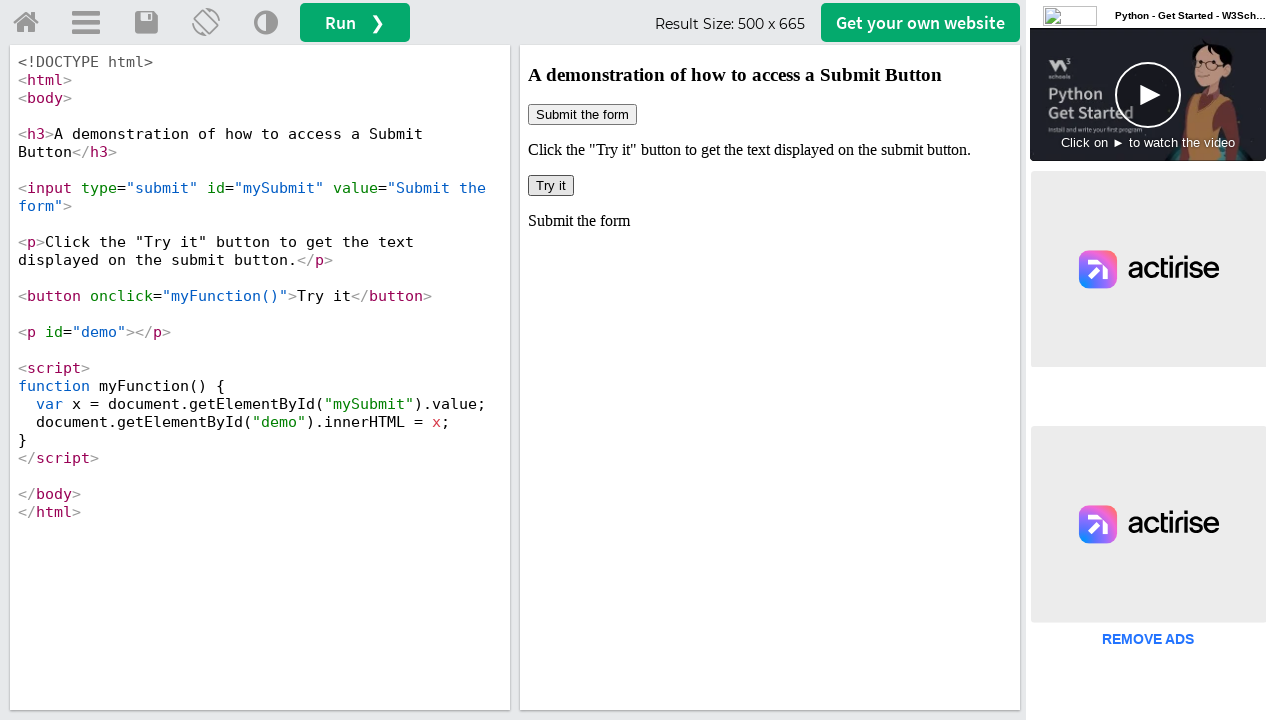